Tests a registration form by filling in first name, last name, and email fields, then submitting and verifying the success message.

Starting URL: http://suninjuly.github.io/registration1.html

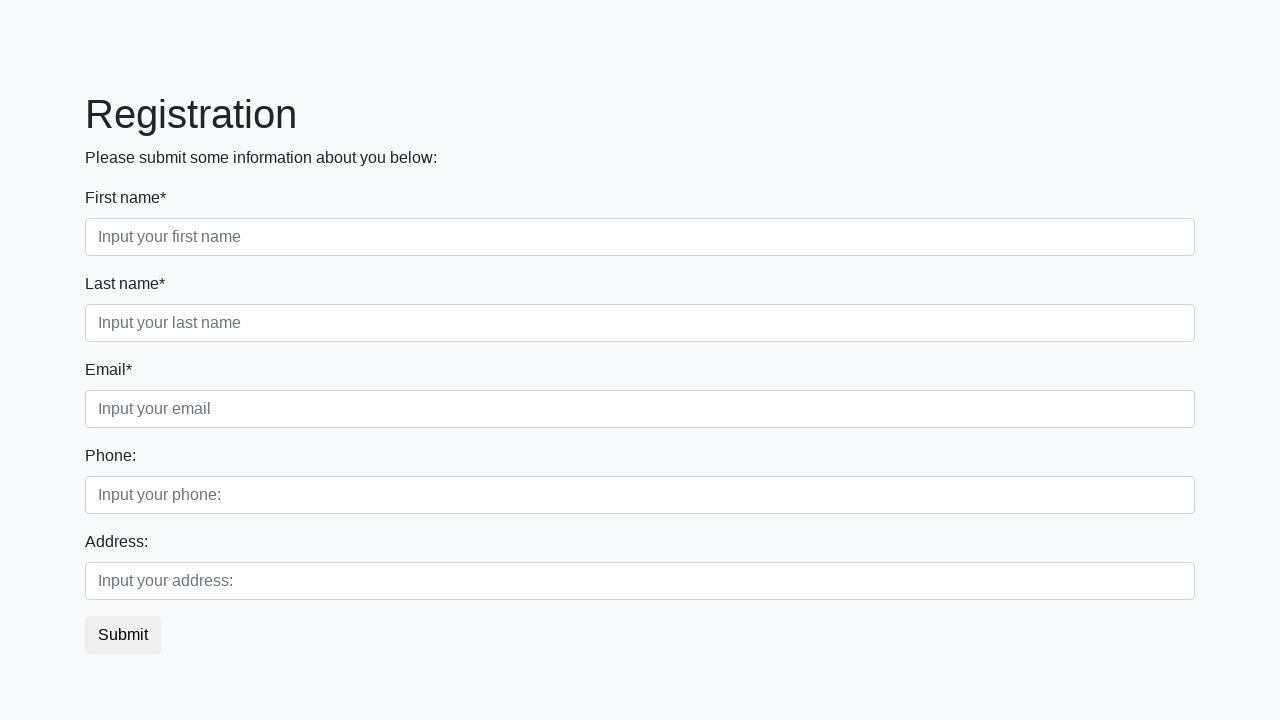

Filled first name field with 'Алексей' on input[placeholder='Input your first name']
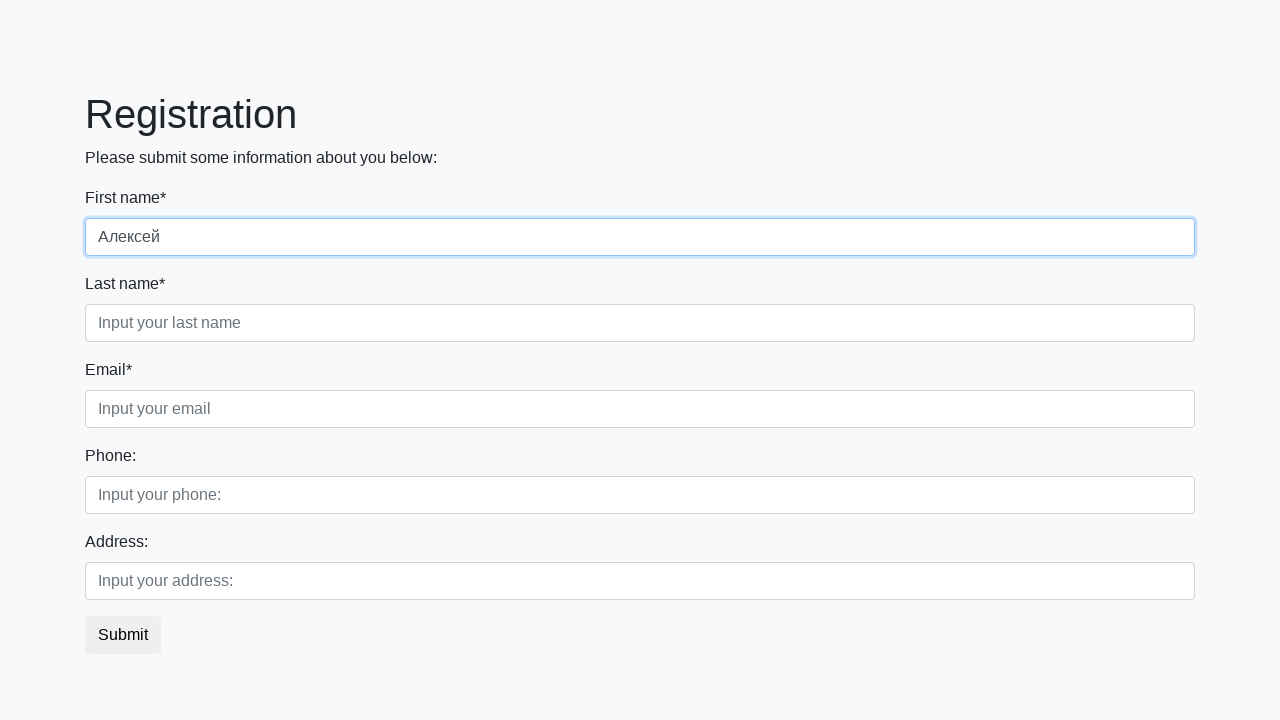

Filled last name field with 'Петров' on input[placeholder='Input your last name']
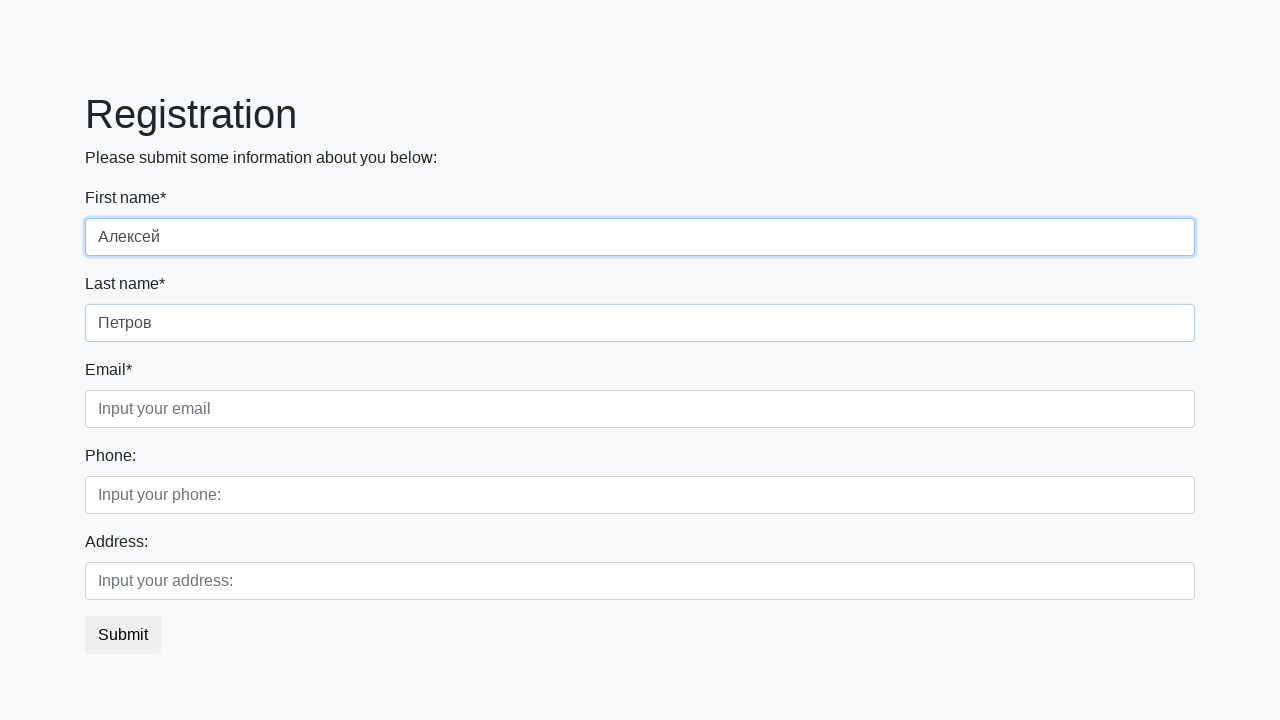

Filled email field with 'alexey.petrov@example.com' on input[placeholder='Input your email']
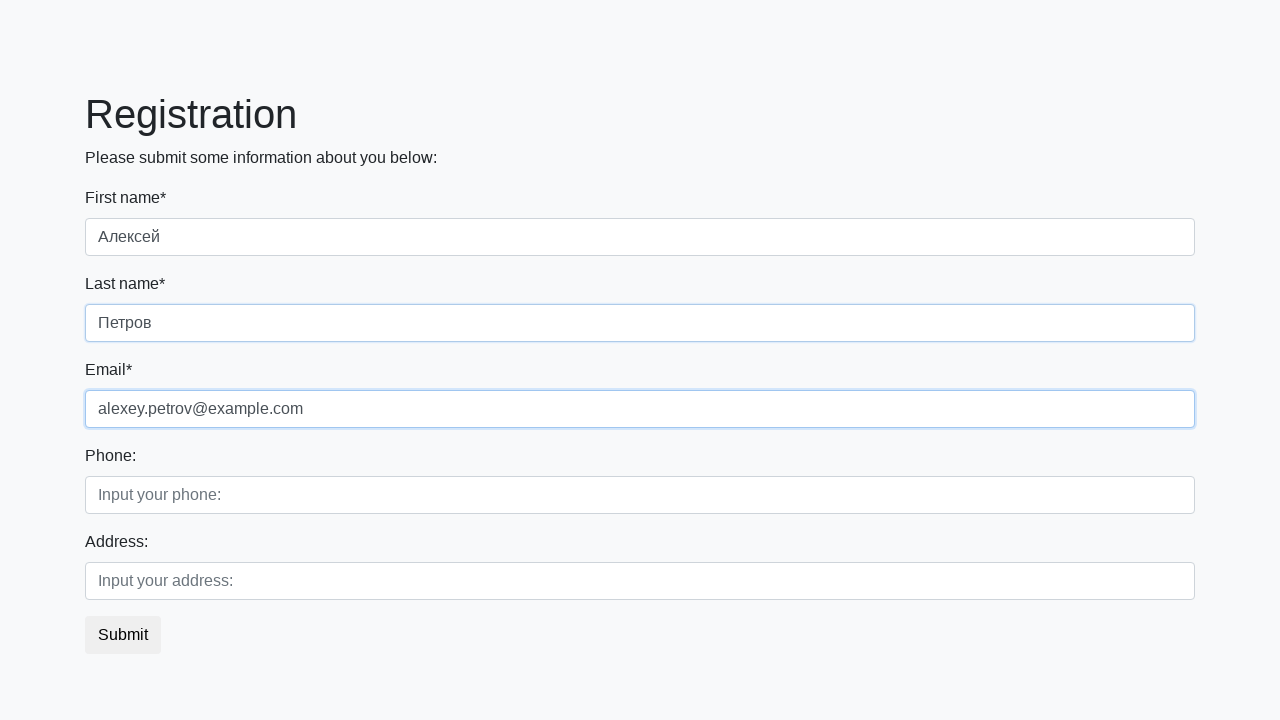

Clicked submit button to register at (123, 635) on button.btn
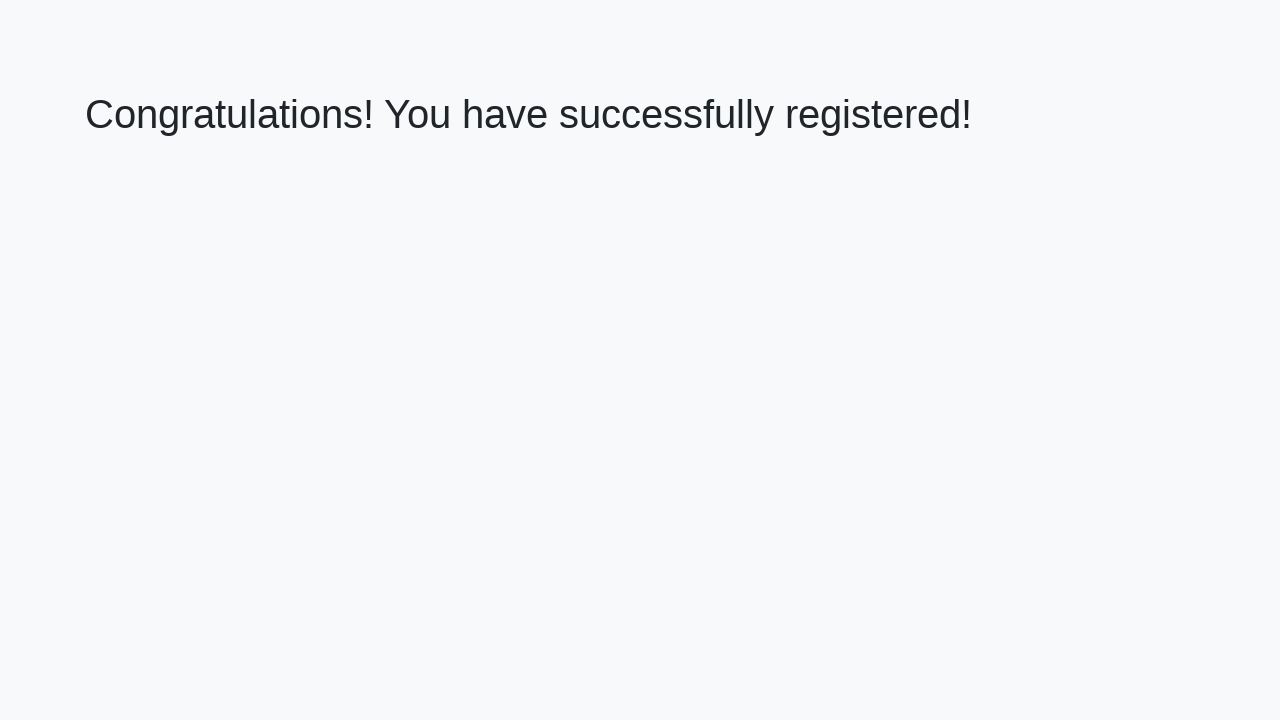

Success message heading loaded
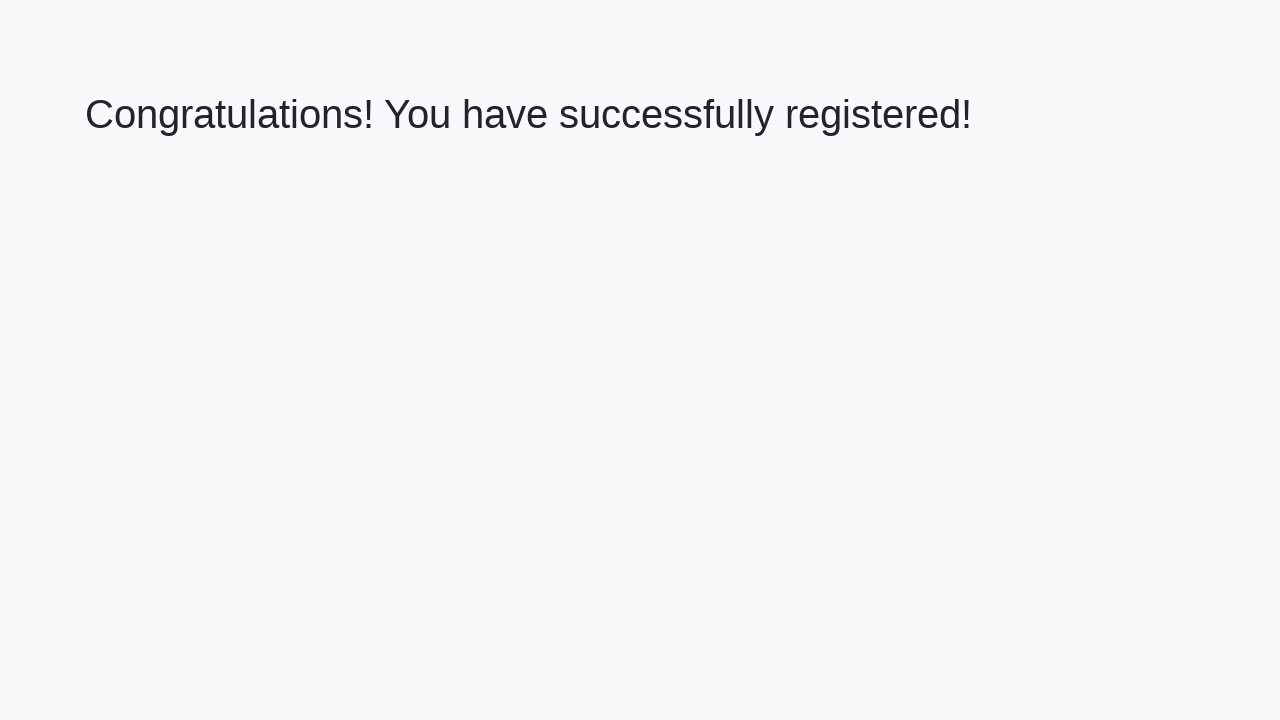

Retrieved success message: 'Congratulations! You have successfully registered!'
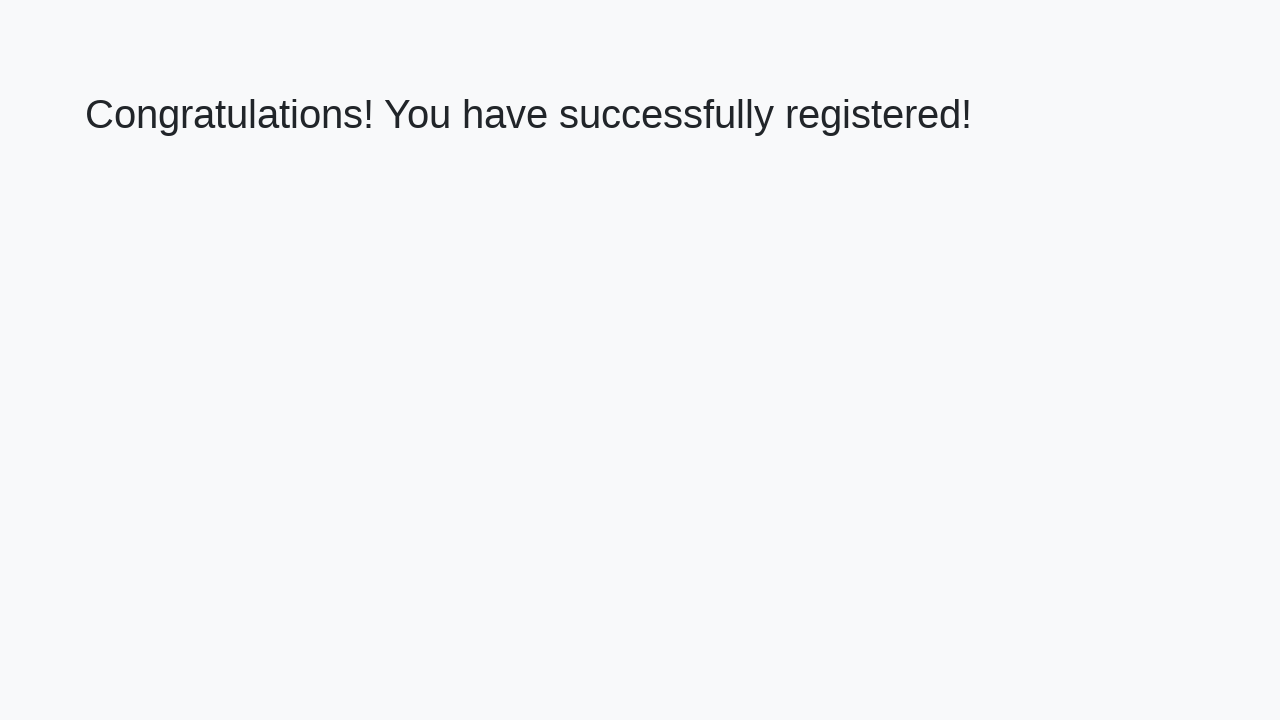

Verified success message matches expected text
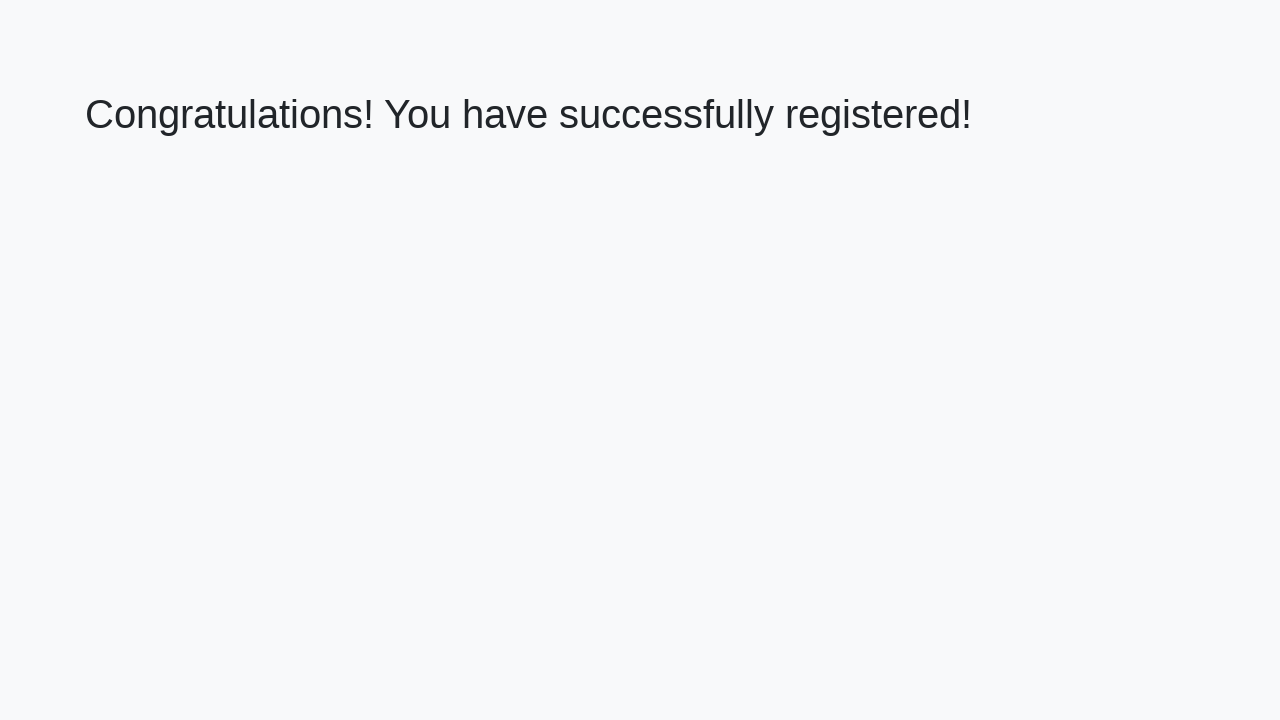

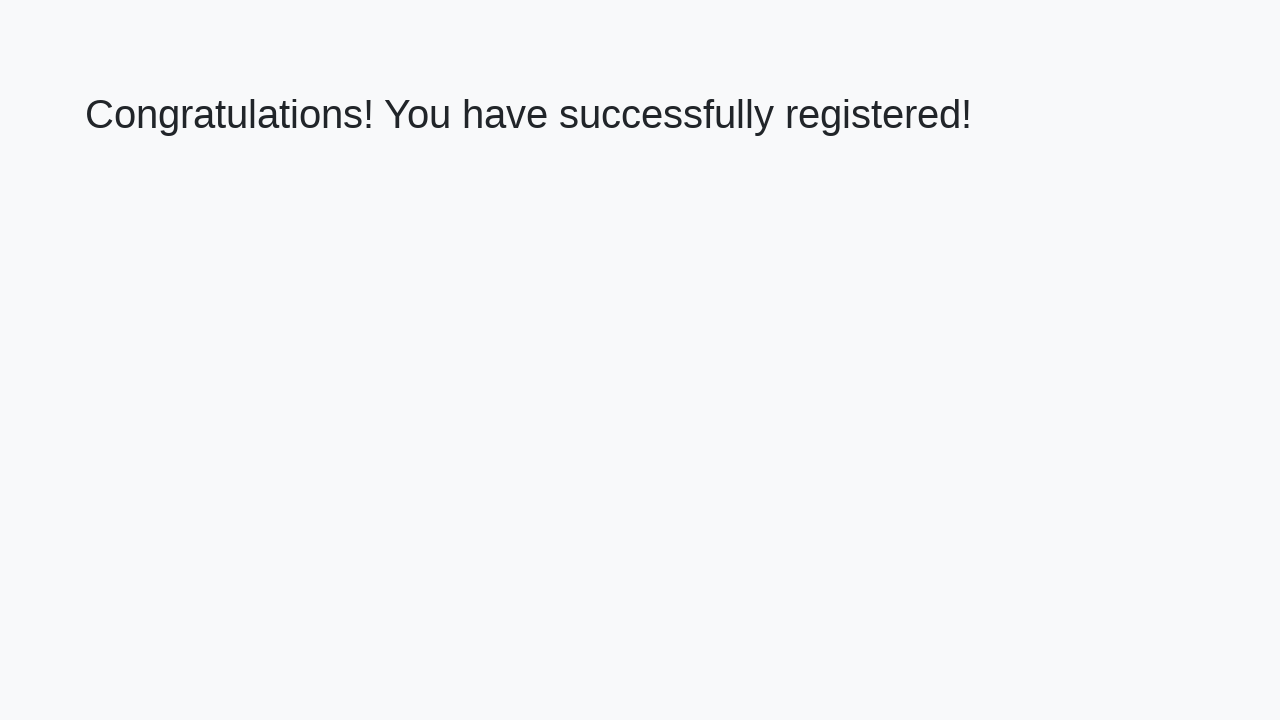